Navigates to the Selenium WebDriver Java practice site, clicks on the "Web form" link, and verifies the page title text is displayed correctly.

Starting URL: https://bonigarcia.dev/selenium-webdriver-java/

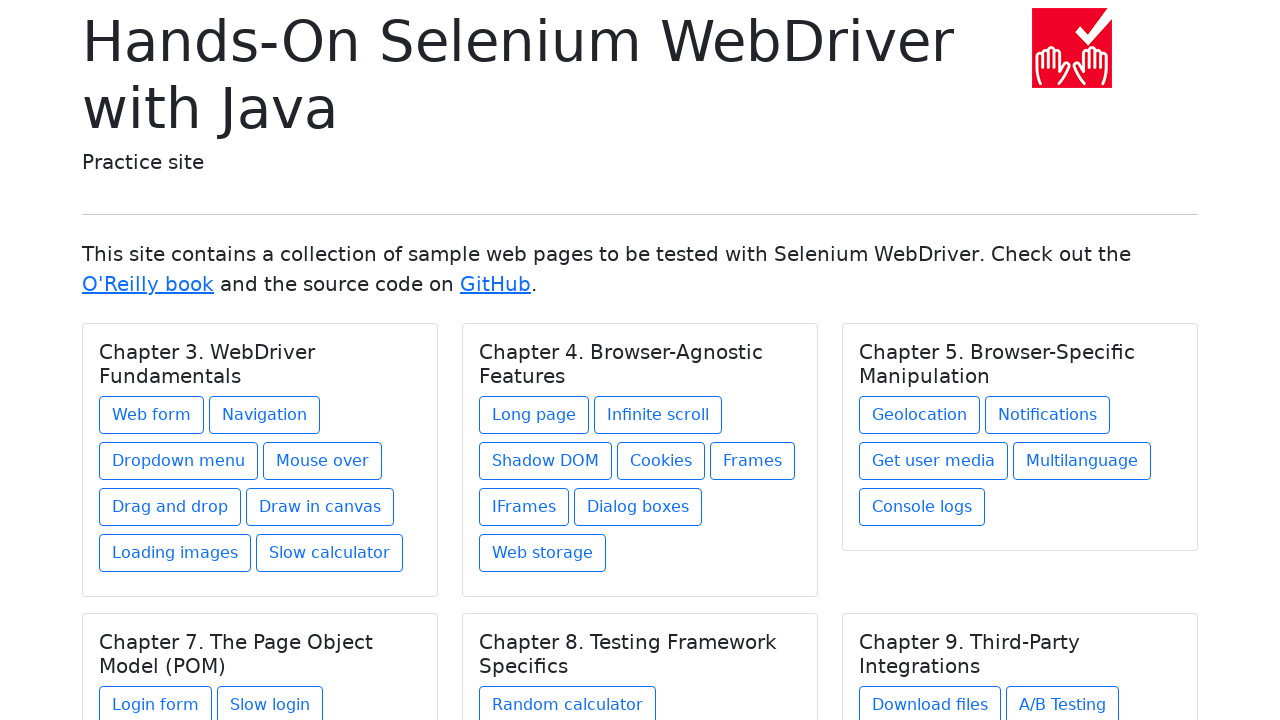

Navigated to Selenium WebDriver Java practice site
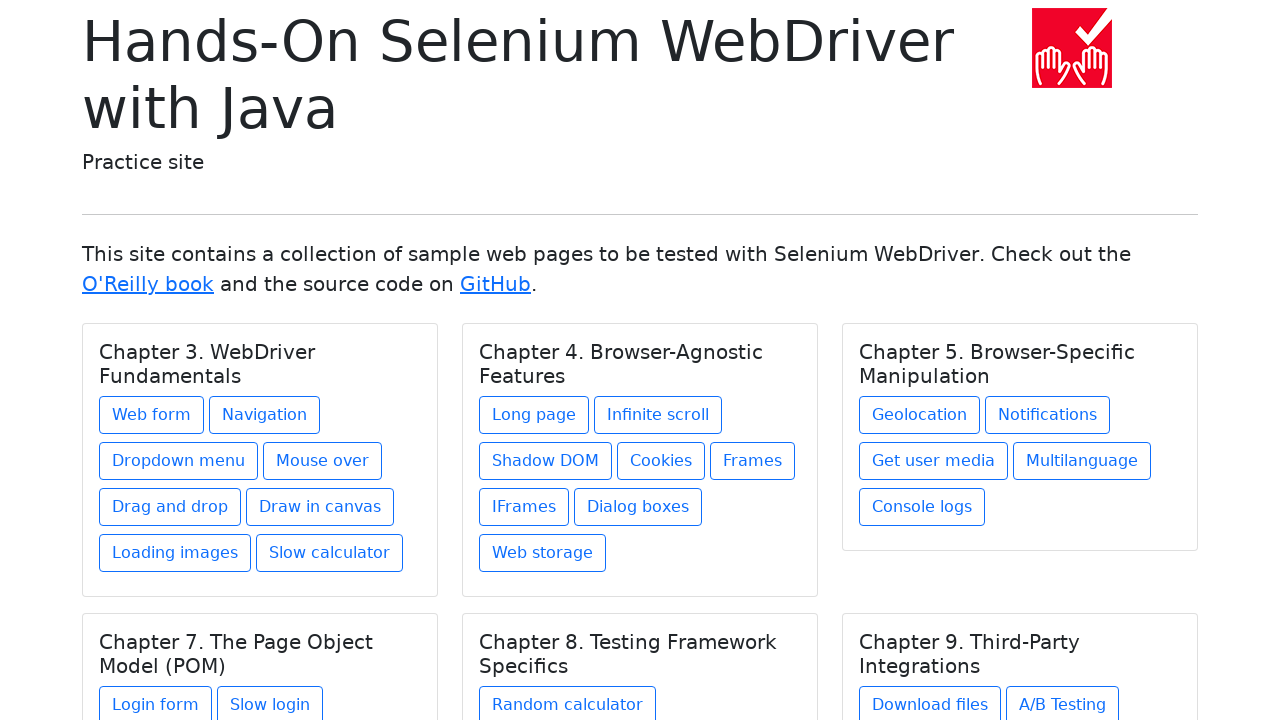

Clicked on the 'Web form' link at (152, 415) on text=Web form
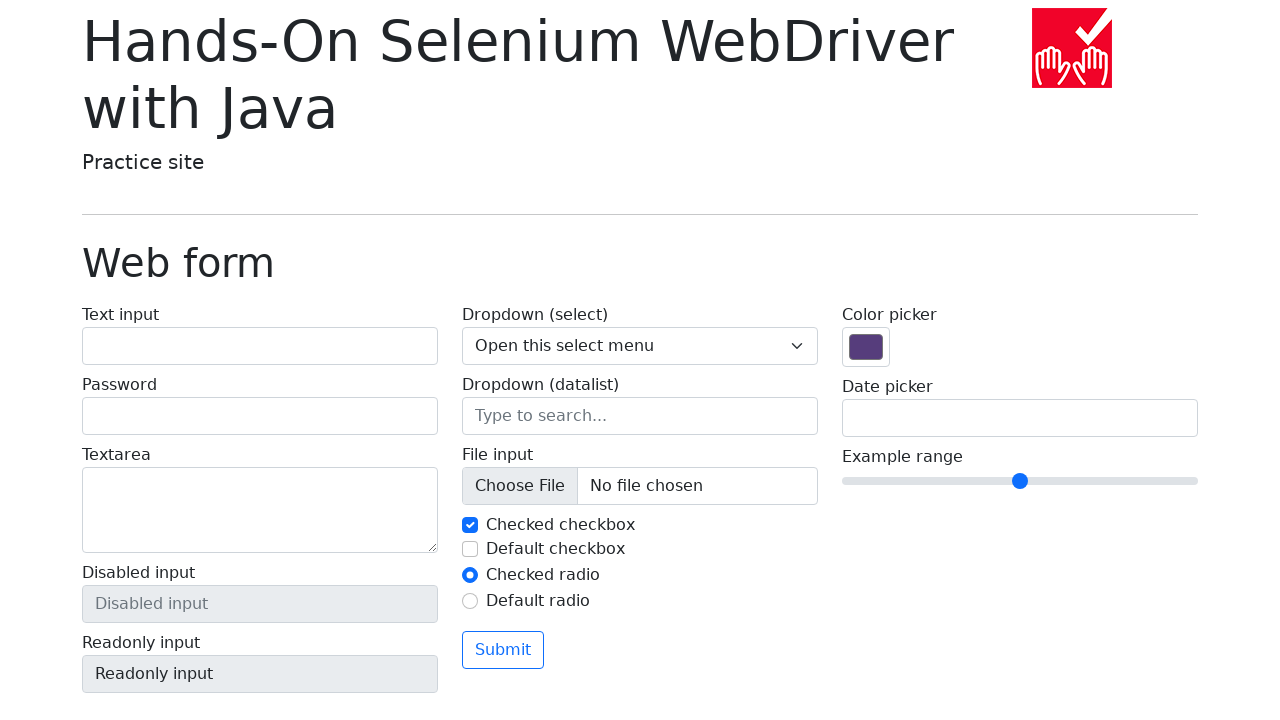

Page title element loaded and verified
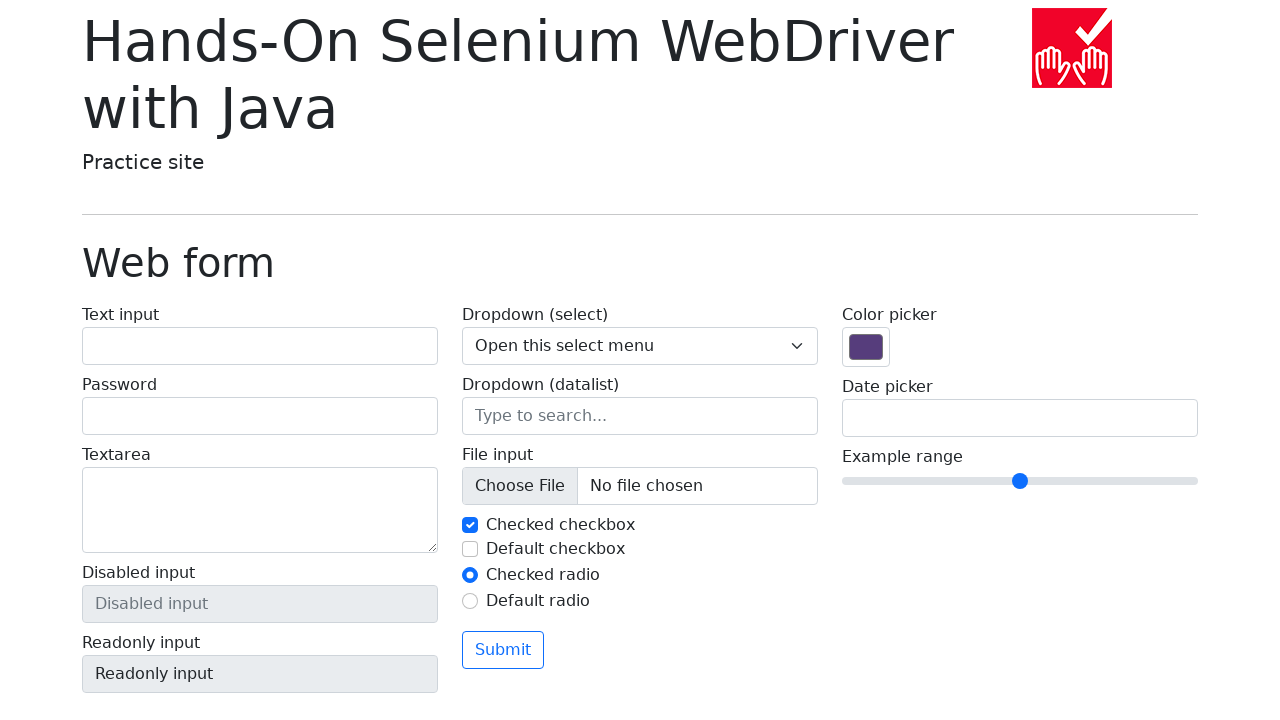

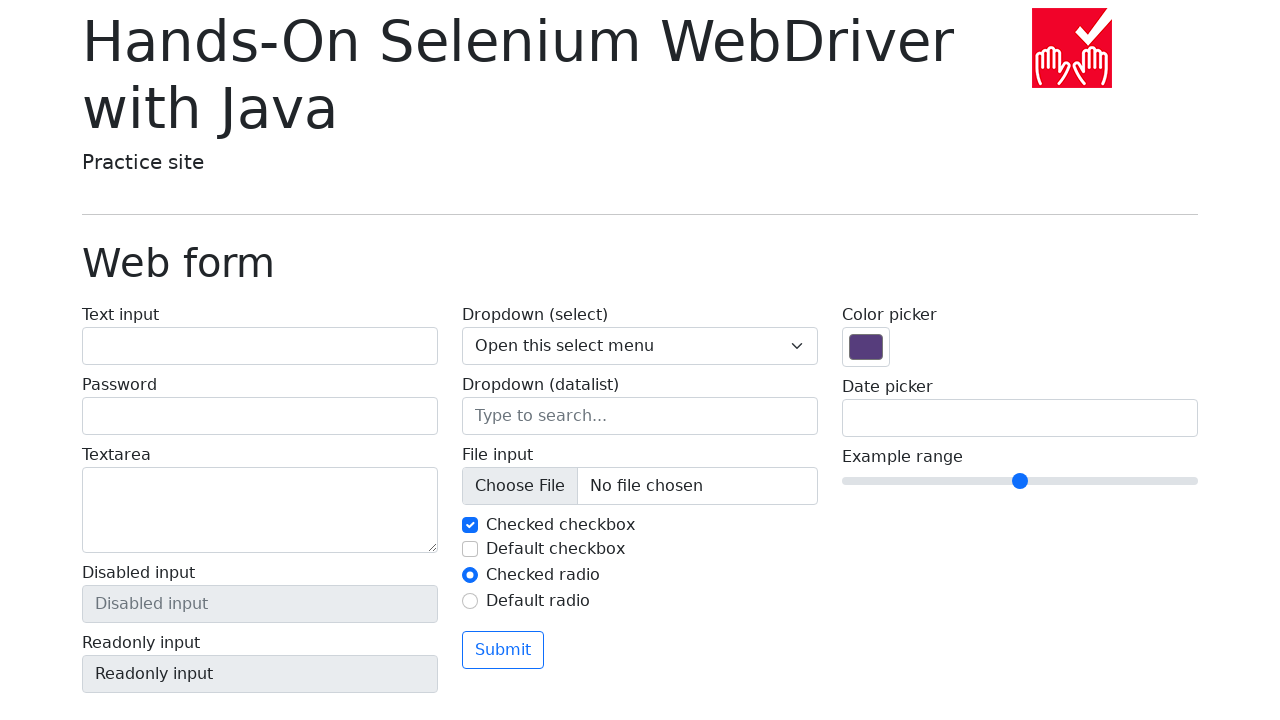